Tests product page functionality by navigating to a product page and adding products to cart using different click interactions (double click, triple click, single click)

Starting URL: https://material.playwrightvn.com/

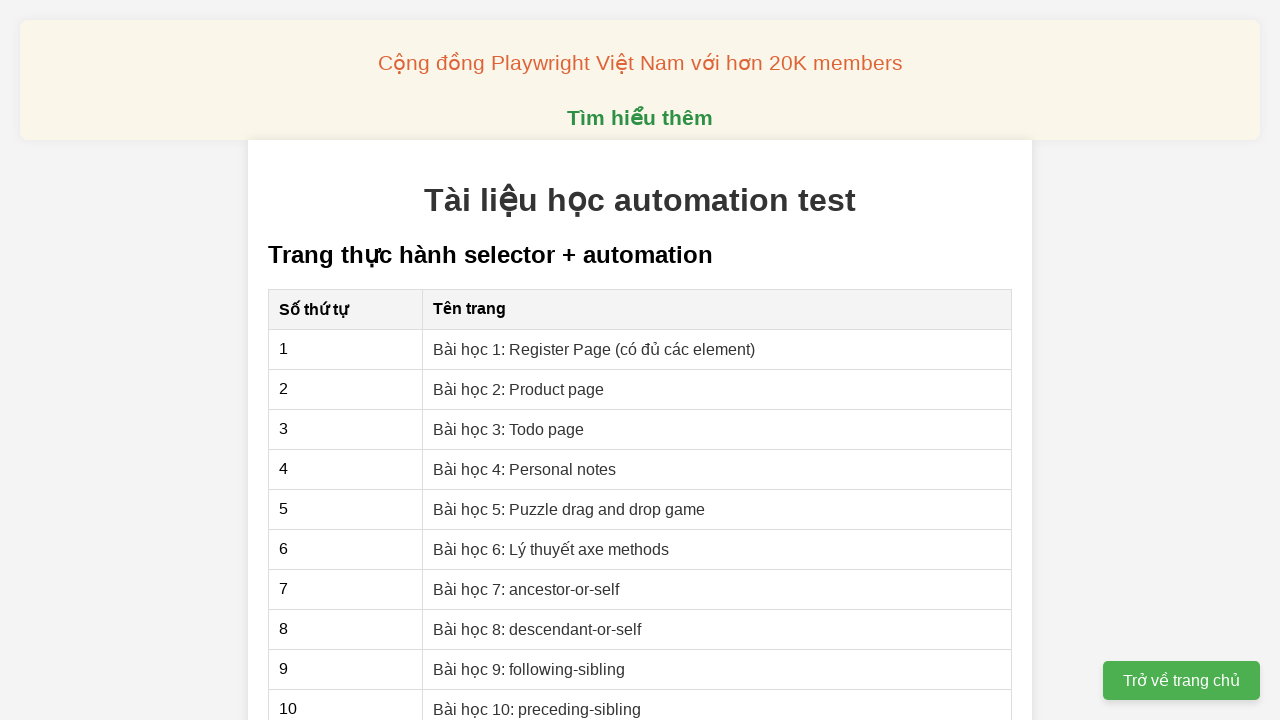

Clicked on Bài 2 link to navigate to product page at (519, 389) on xpath=//*[@href="02-xpath-product-page.html"]
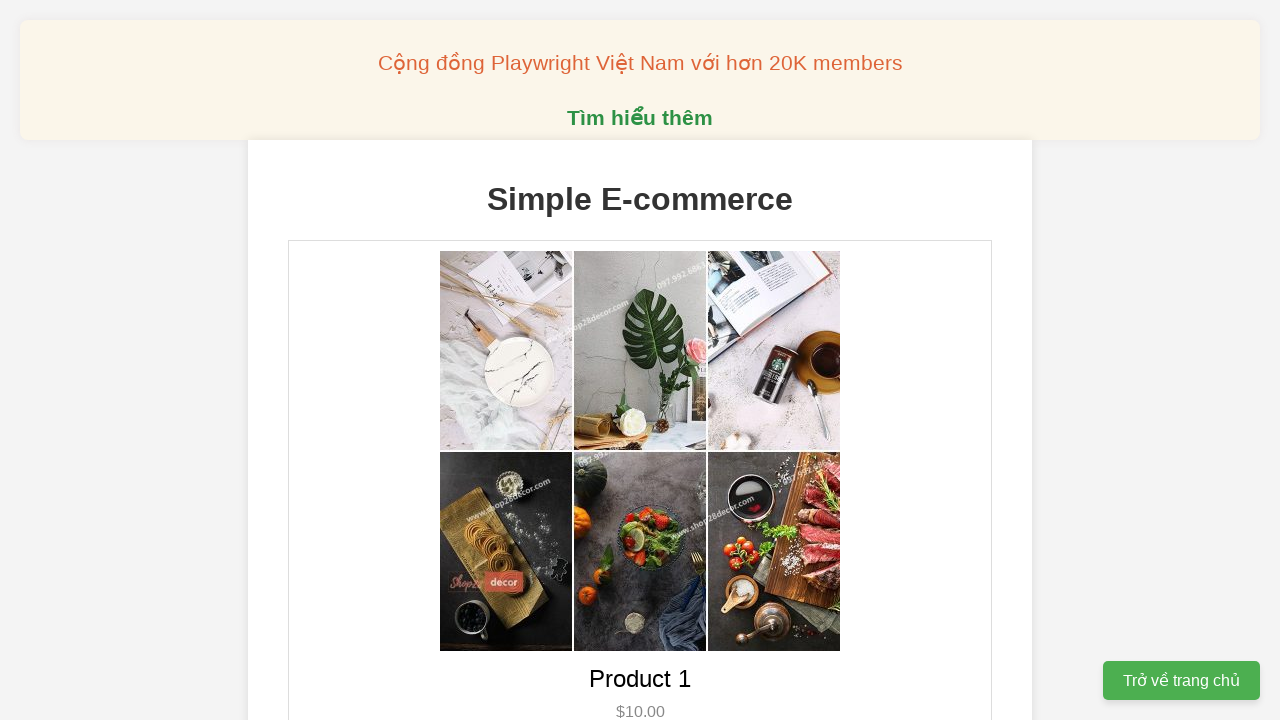

Double clicked product 1 button to add it to cart at (640, 360) on xpath=//button[@data-product-id = "1"]
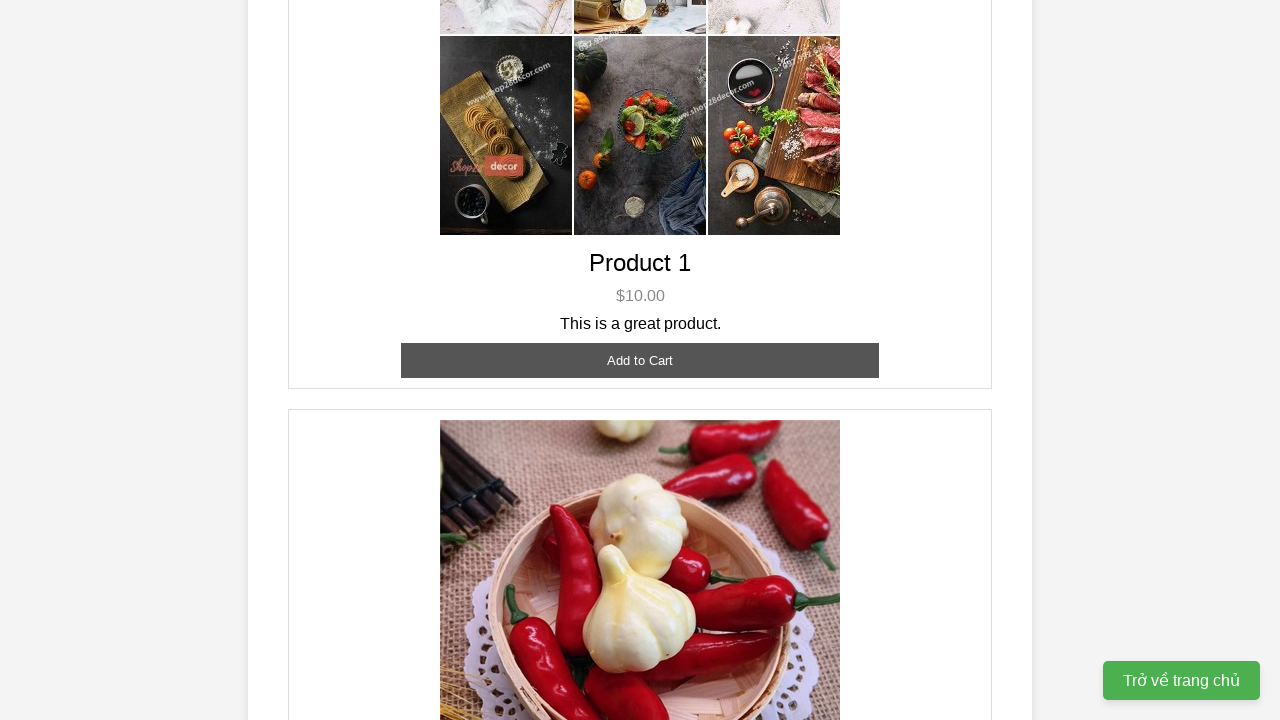

Triple clicked product 2 button to add it to cart at (640, 360) on xpath=//button[@data-product-id = "2"]
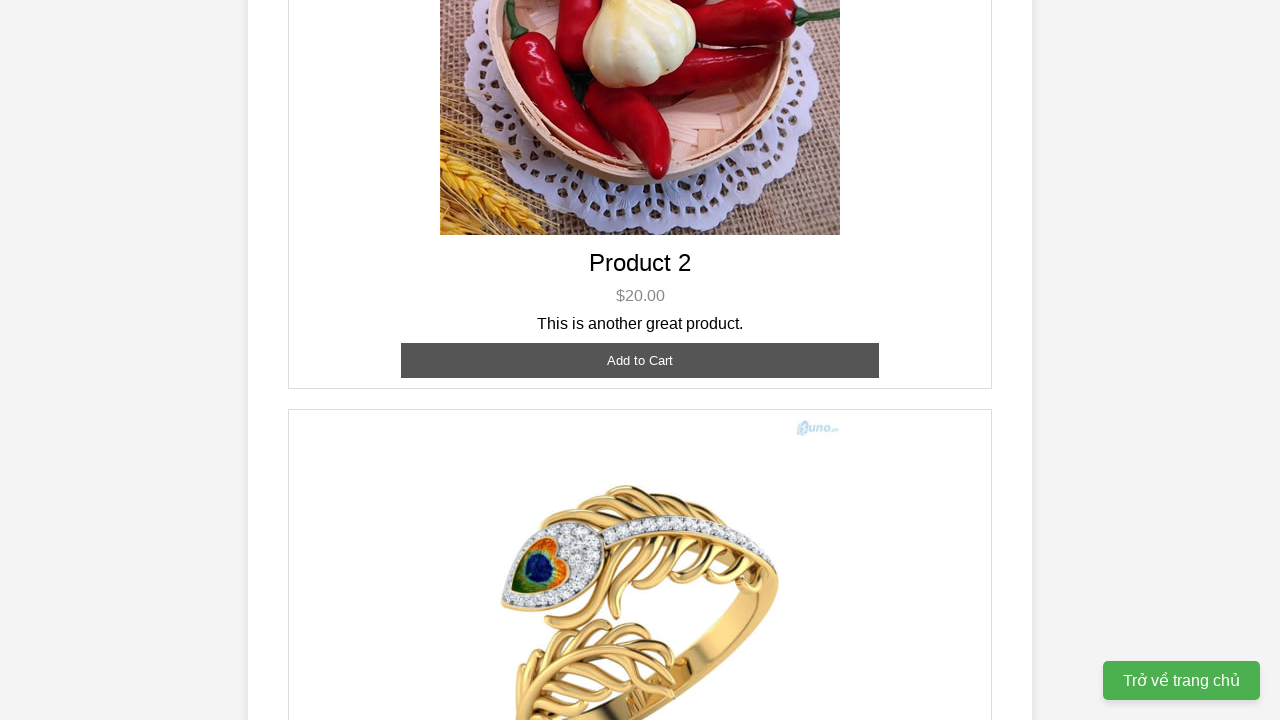

Single clicked product 3 button to add it to cart at (640, 388) on xpath=//button[@data-product-id = "3"]
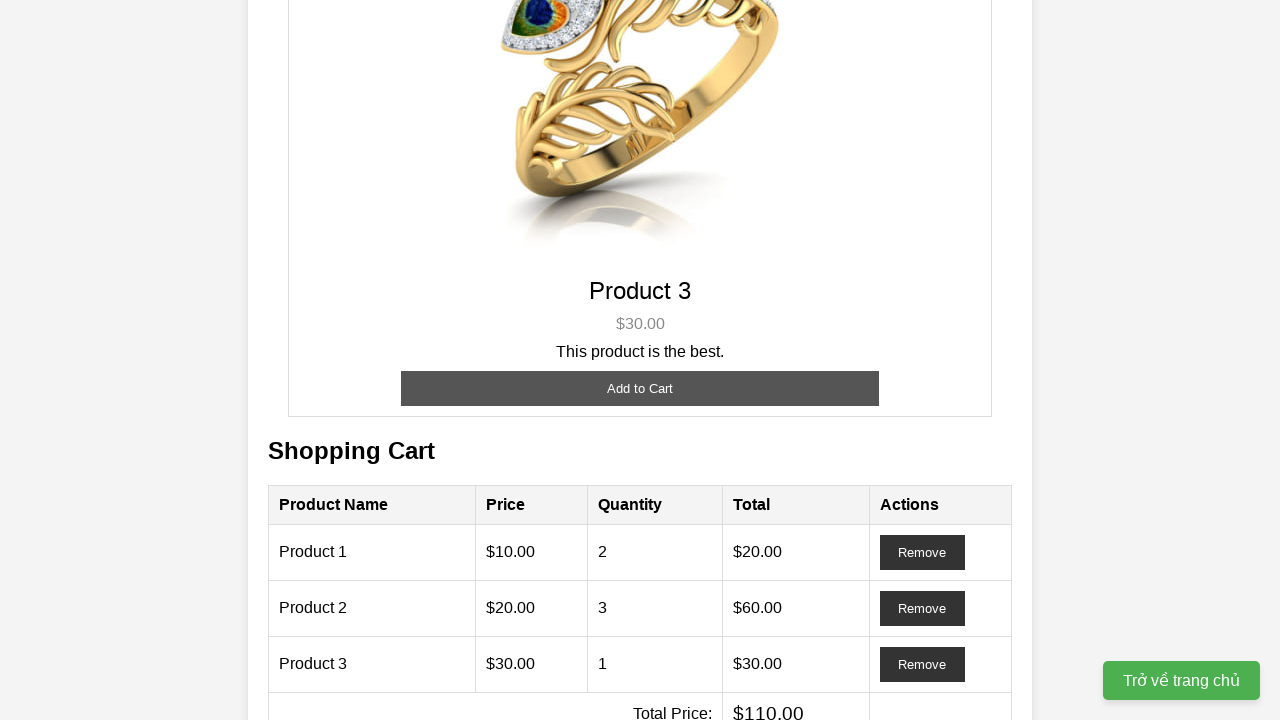

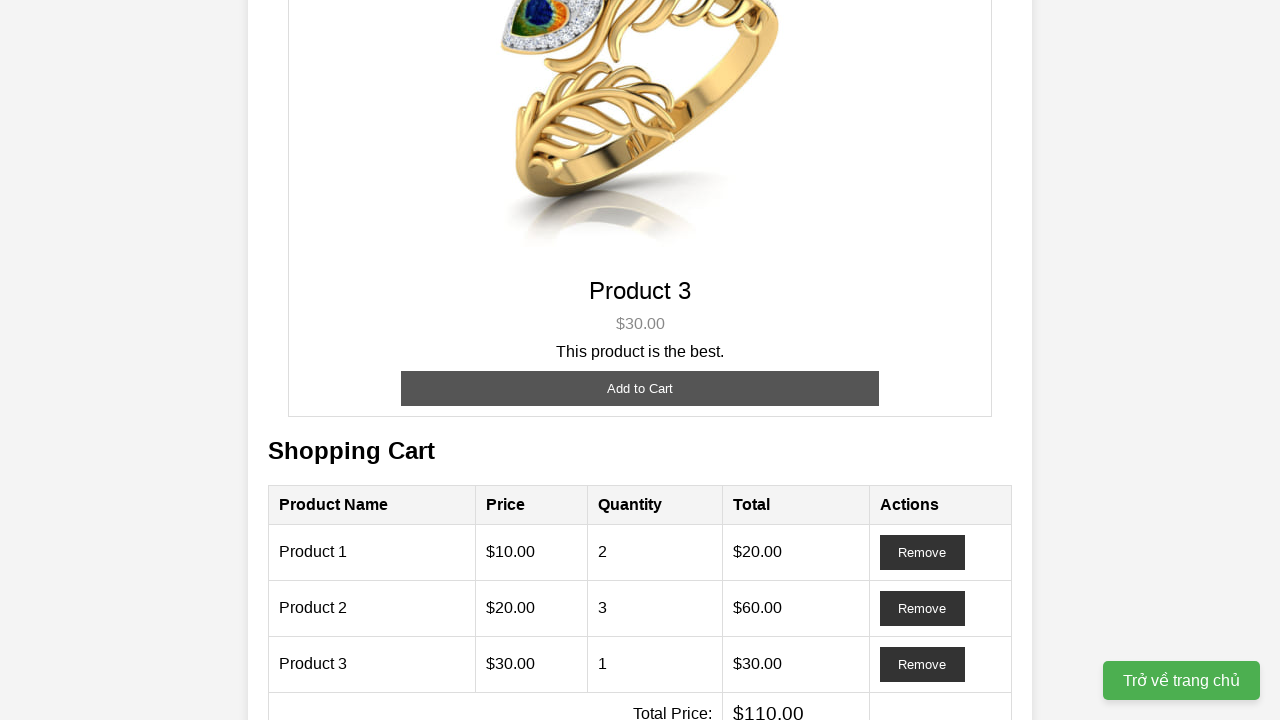